Tests datepicker functionality by entering a date and pressing Enter to confirm

Starting URL: https://formy-project.herokuapp.com/datepicker

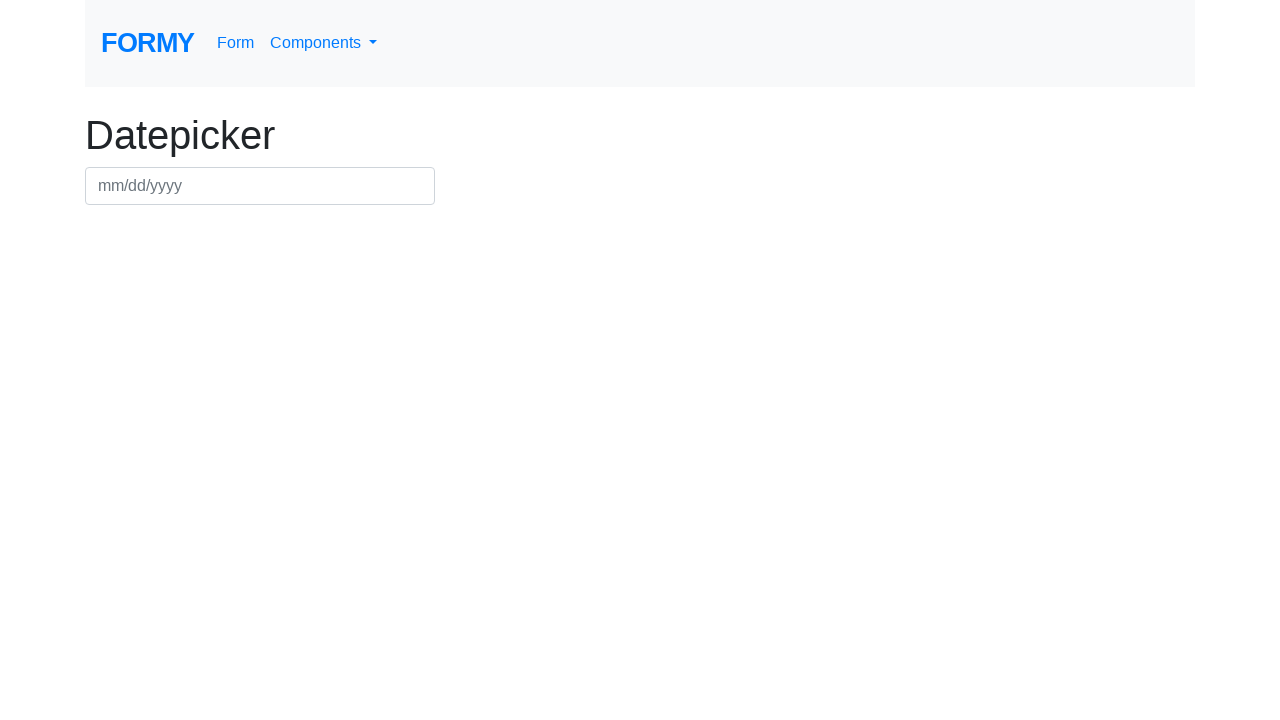

Filled datepicker input with date '01/15/2024' on #datepicker
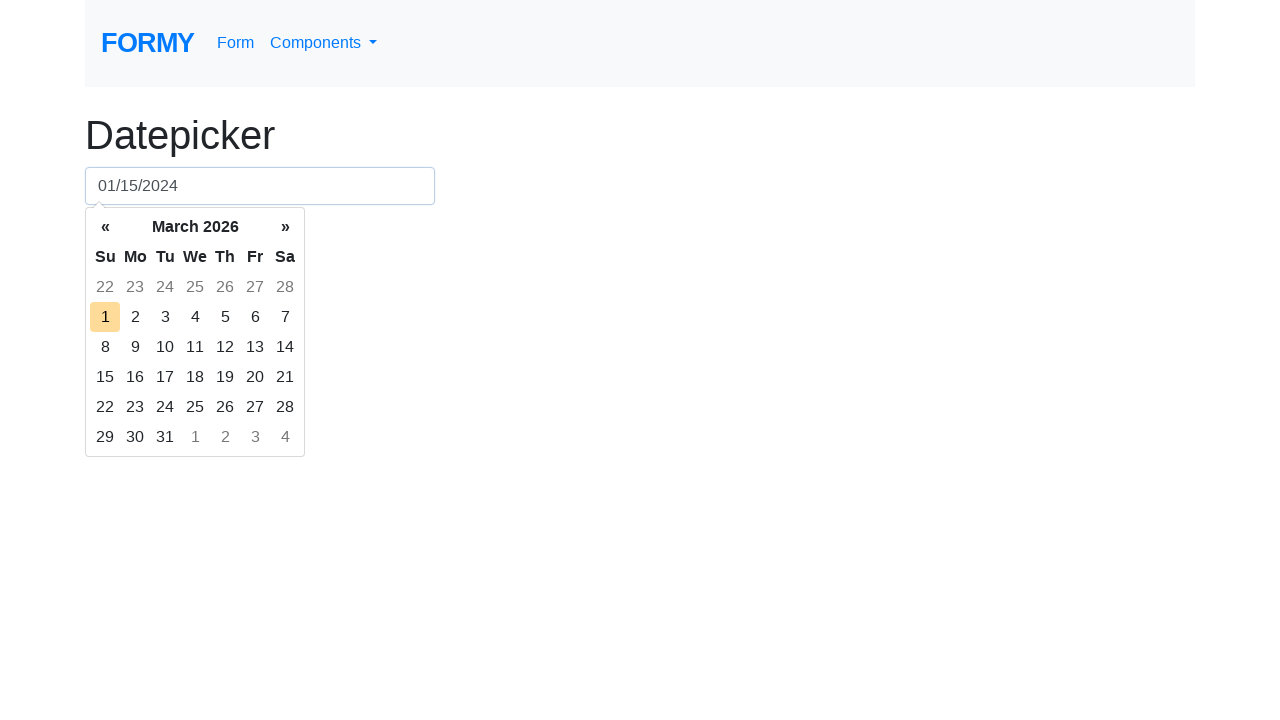

Pressed Enter to confirm date selection on #datepicker
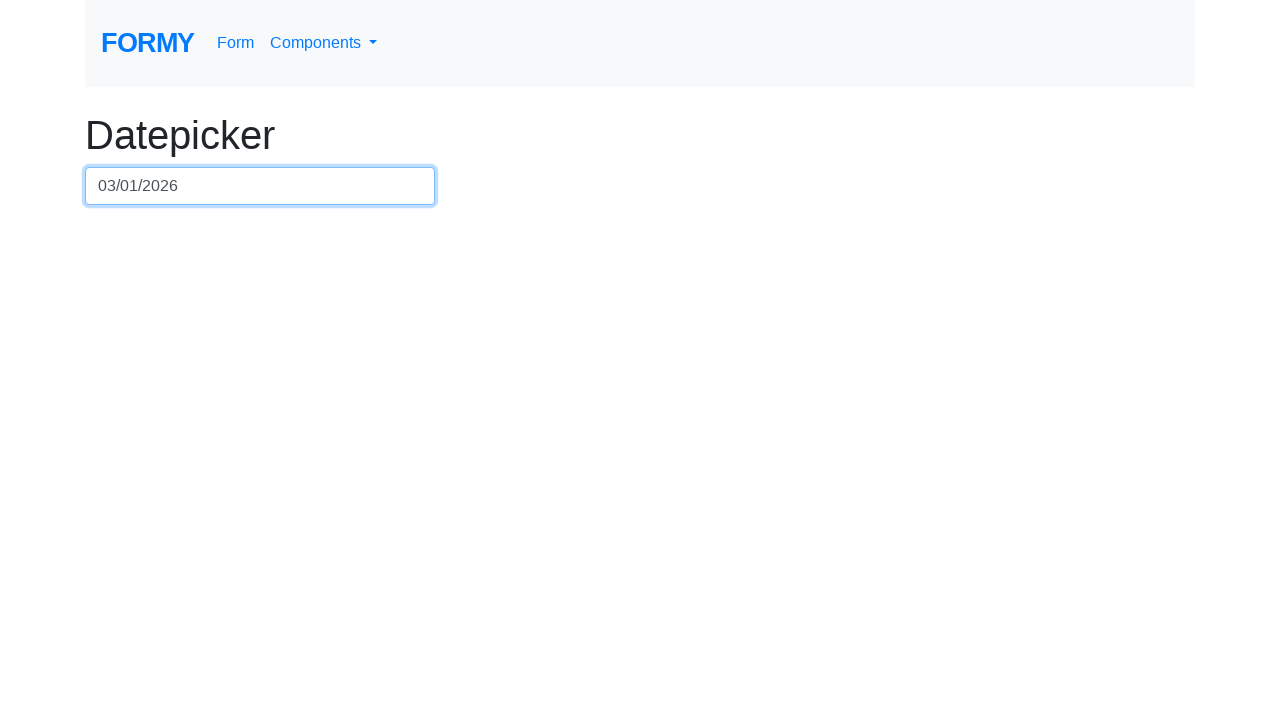

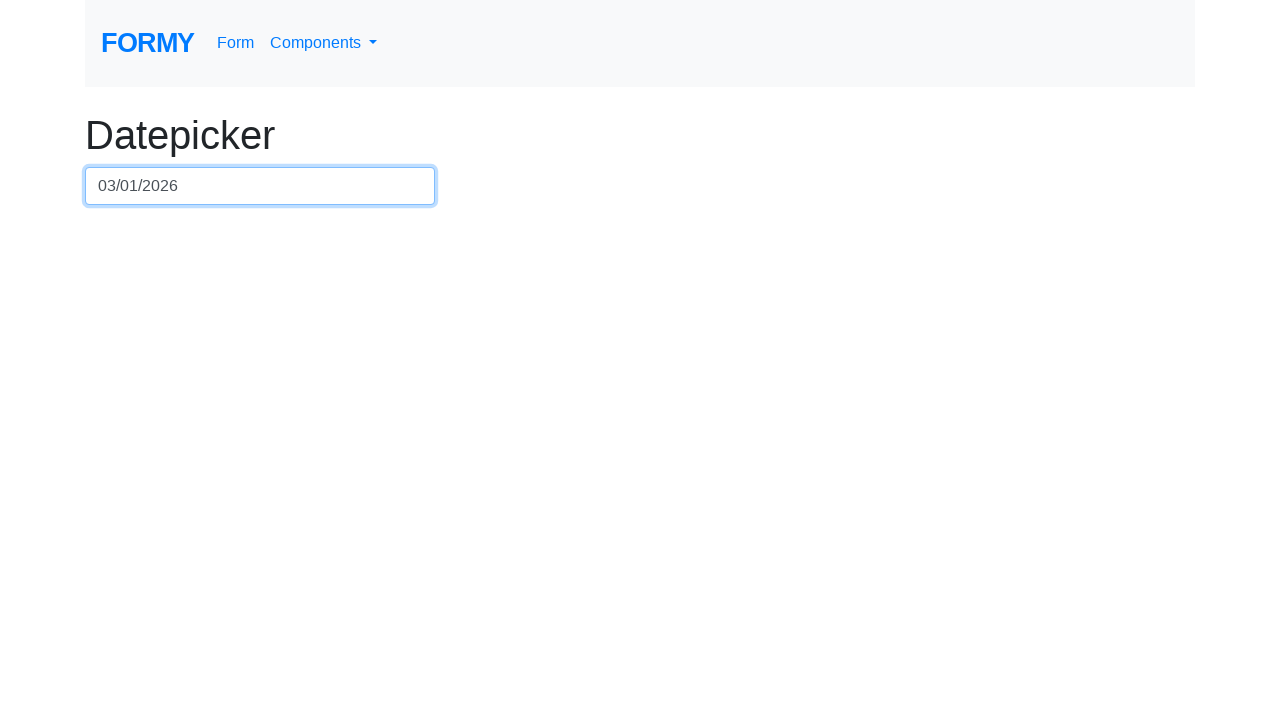